Tests todo list functionality by adding multiple new todo items, then deleting all items including pre-existing ones to verify the list becomes empty

Starting URL: https://example.cypress.io/todo

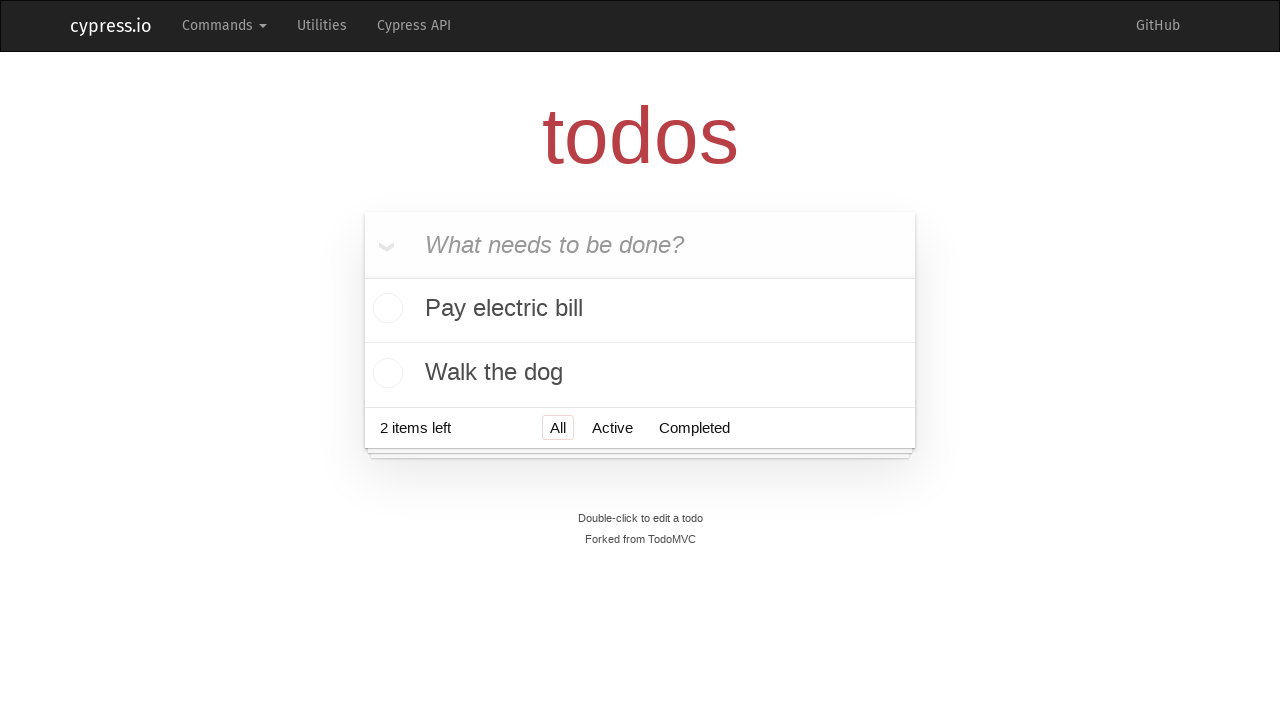

Retrieved initial count of existing todo items
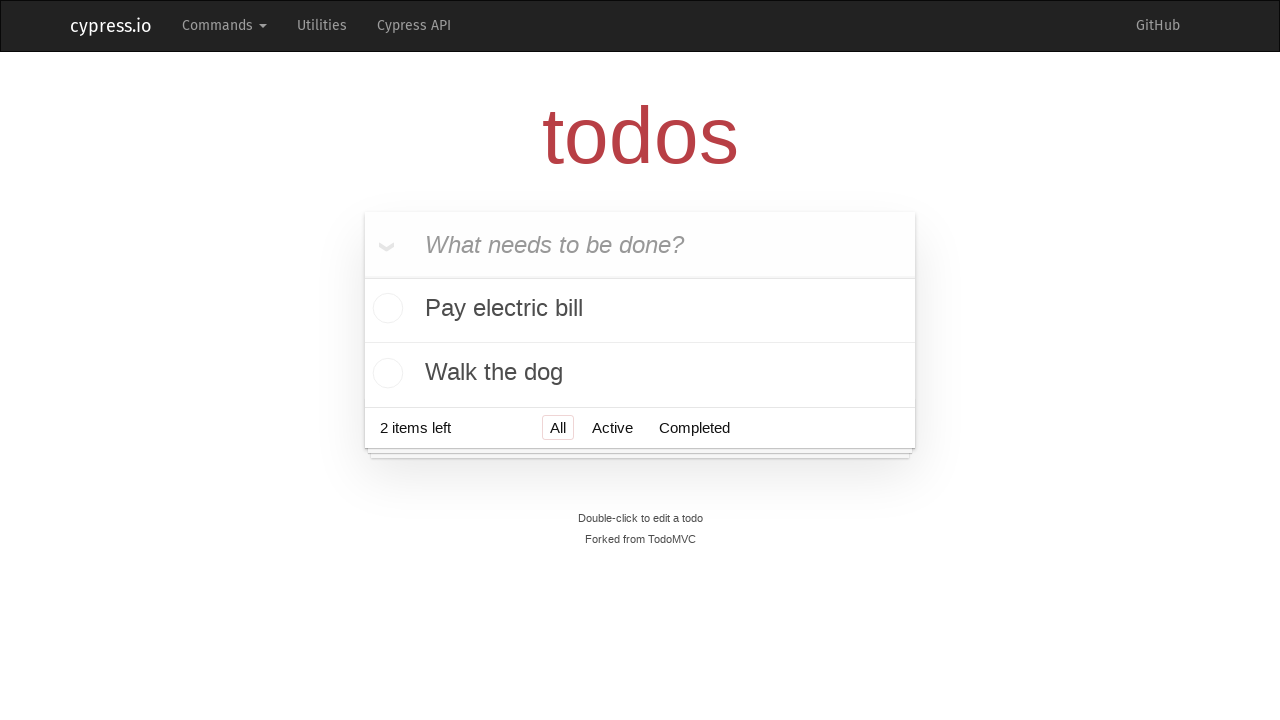

Filled new todo input field with 'Visit Paris' on .new-todo
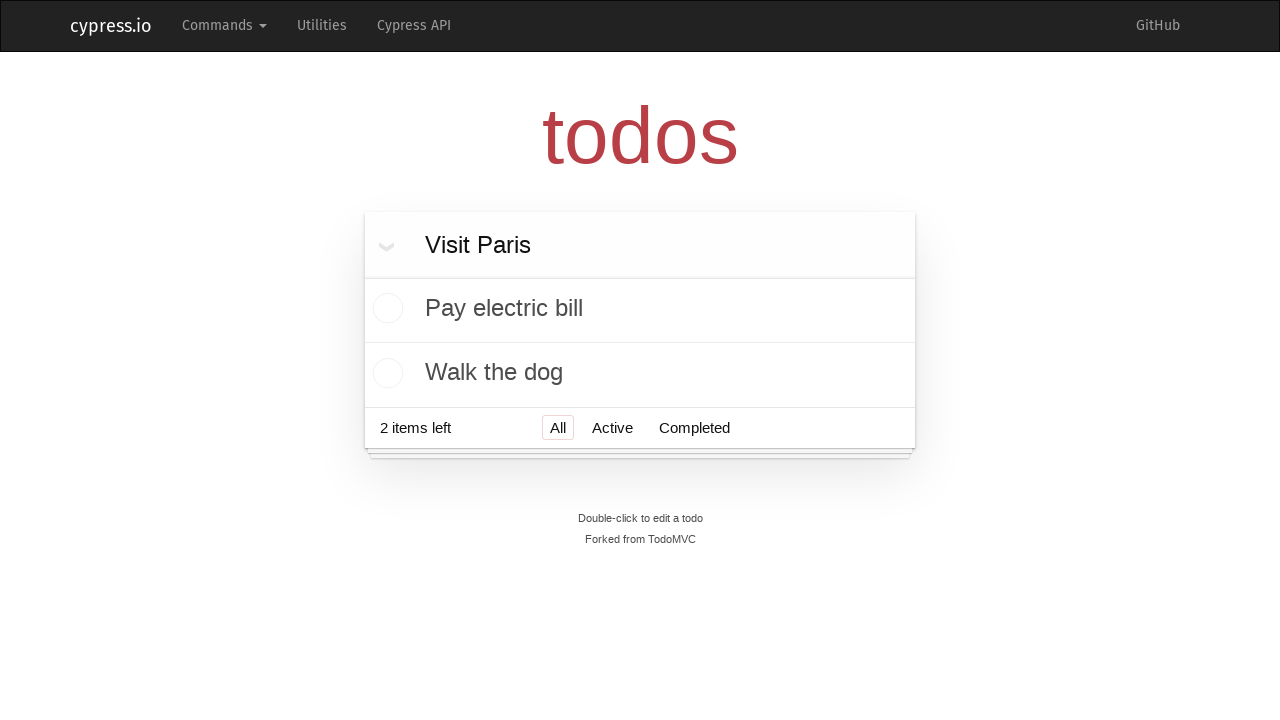

Pressed Enter to add todo item 'Visit Paris' on .new-todo
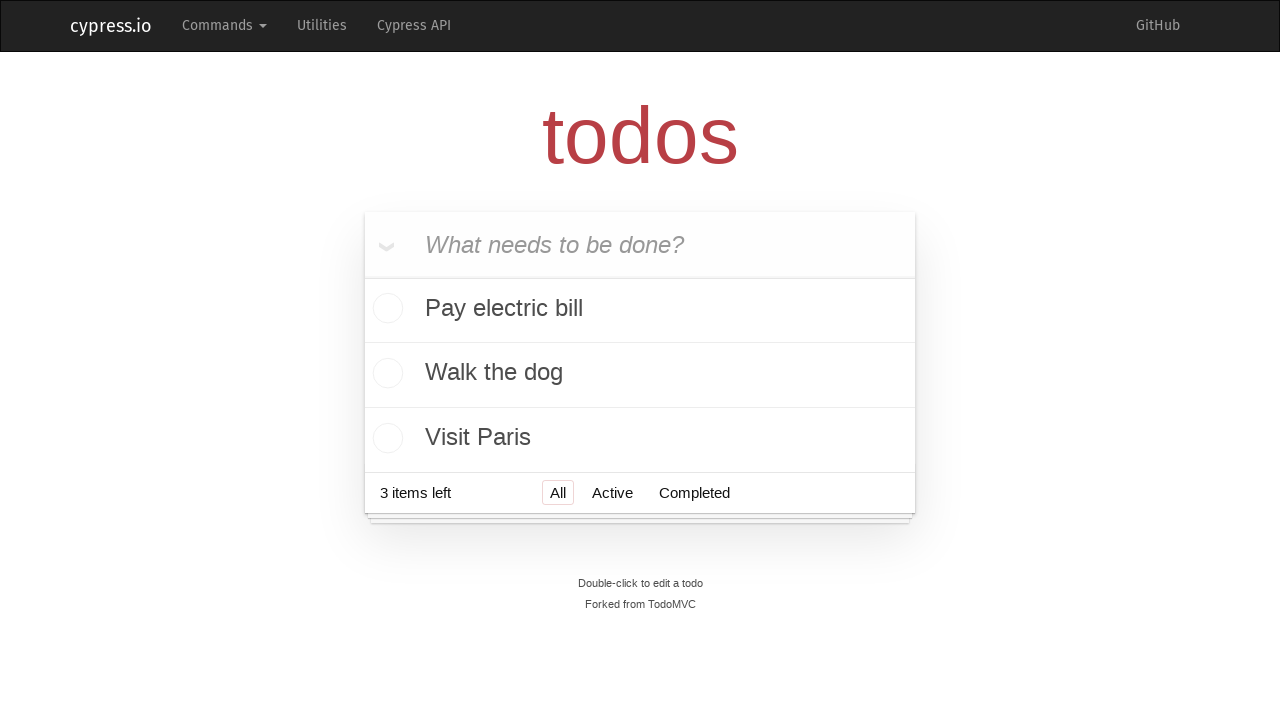

Filled new todo input field with 'Visit Prague' on .new-todo
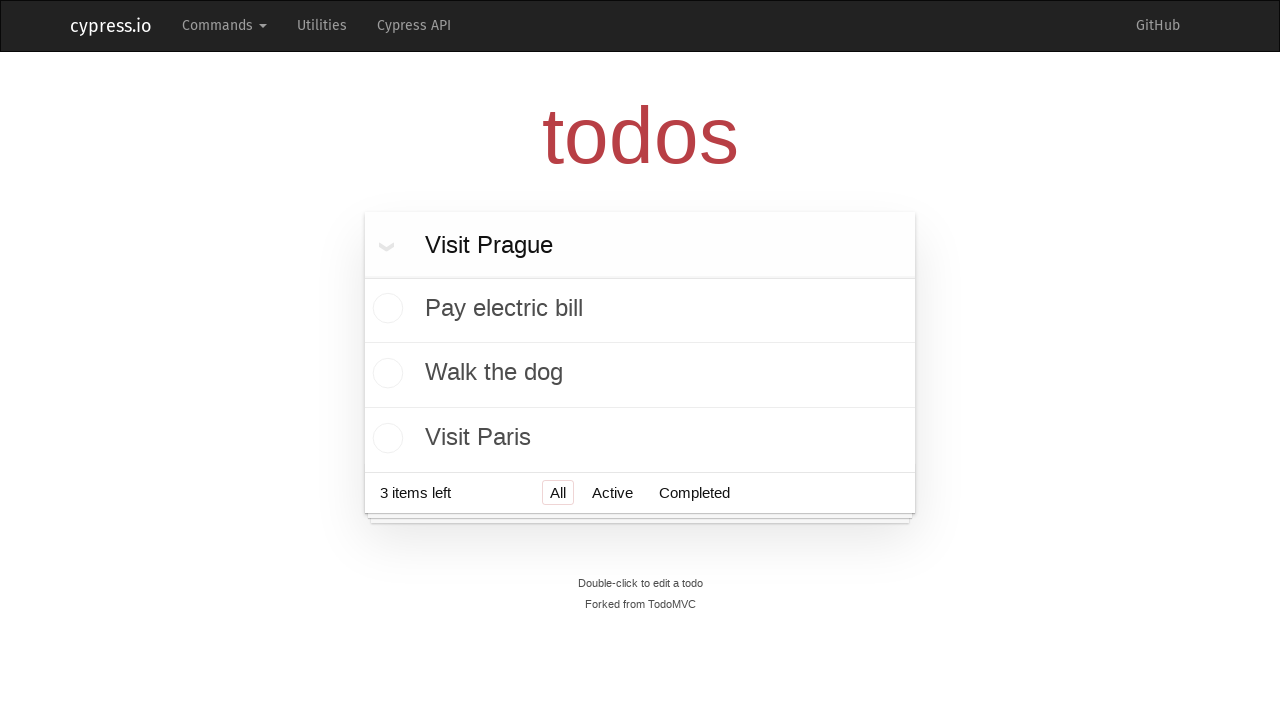

Pressed Enter to add todo item 'Visit Prague' on .new-todo
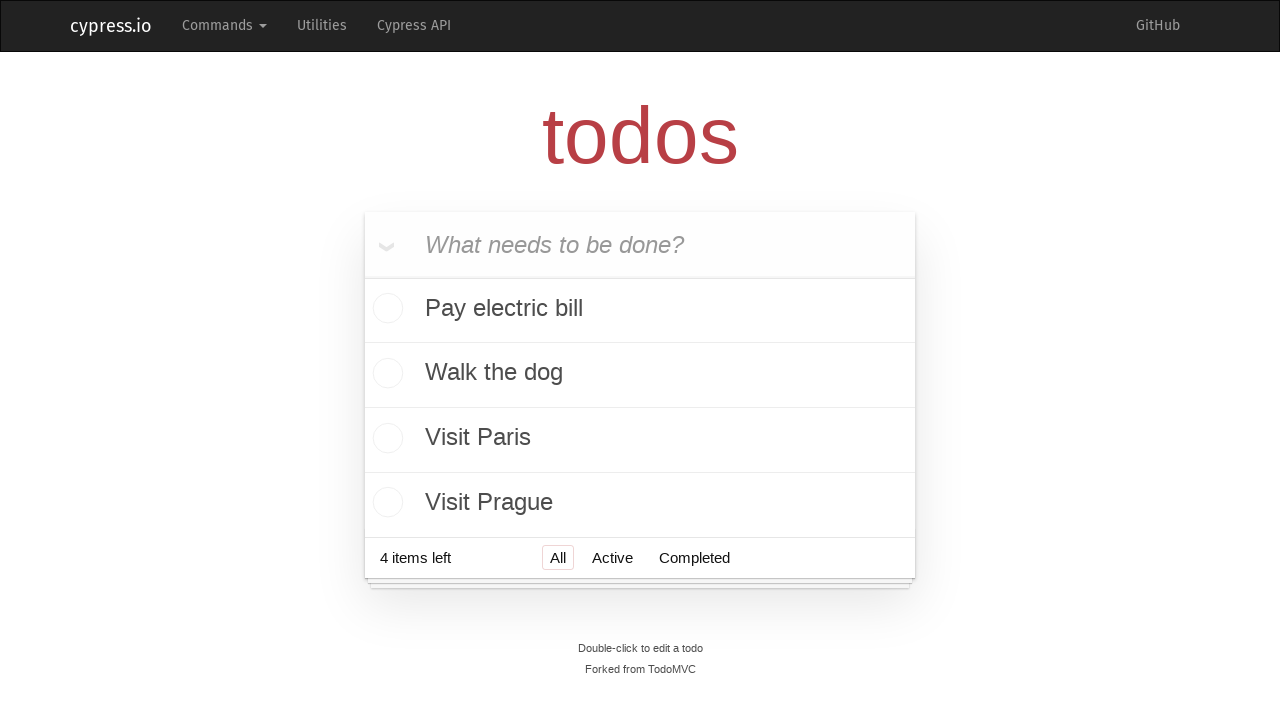

Filled new todo input field with 'Visit London' on .new-todo
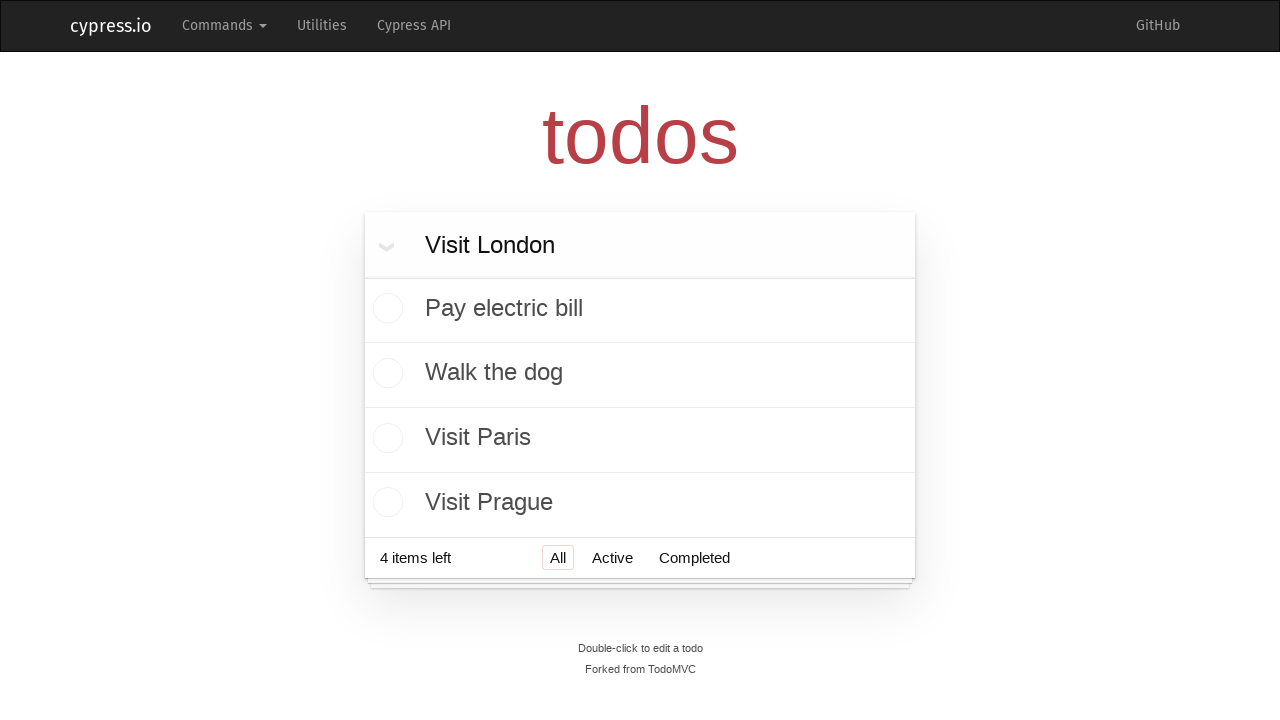

Pressed Enter to add todo item 'Visit London' on .new-todo
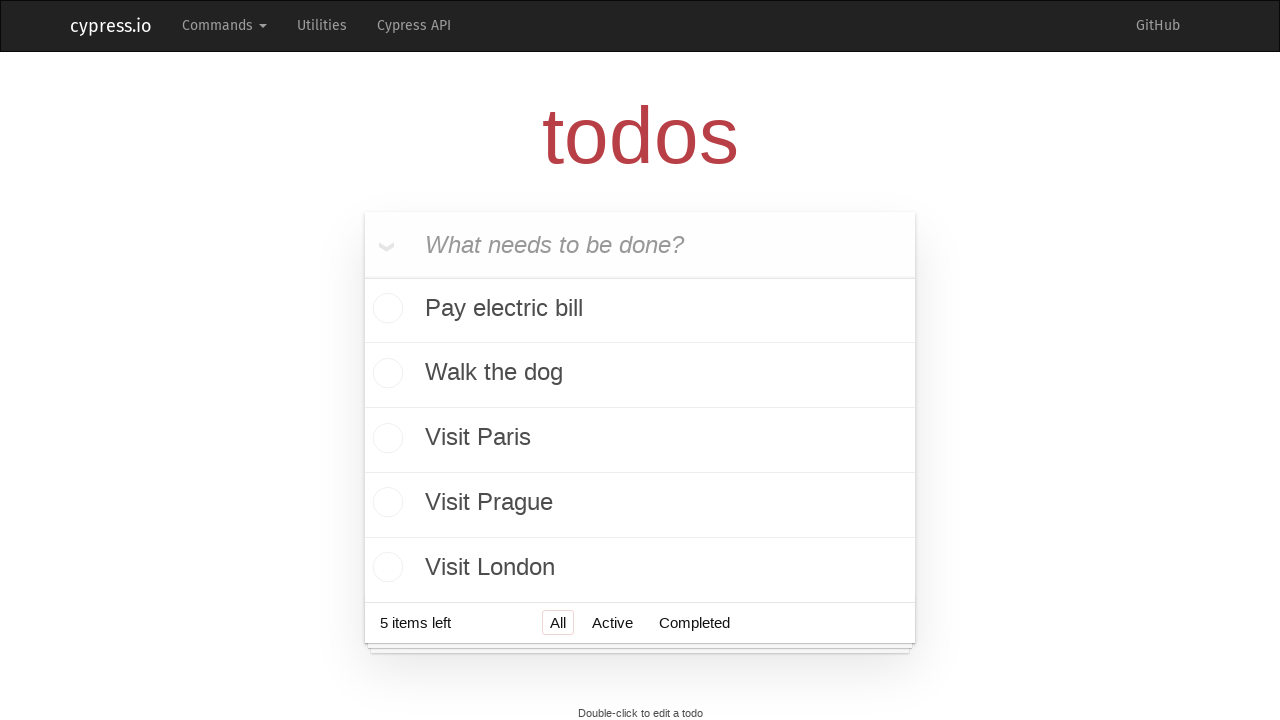

Filled new todo input field with 'Visit New York' on .new-todo
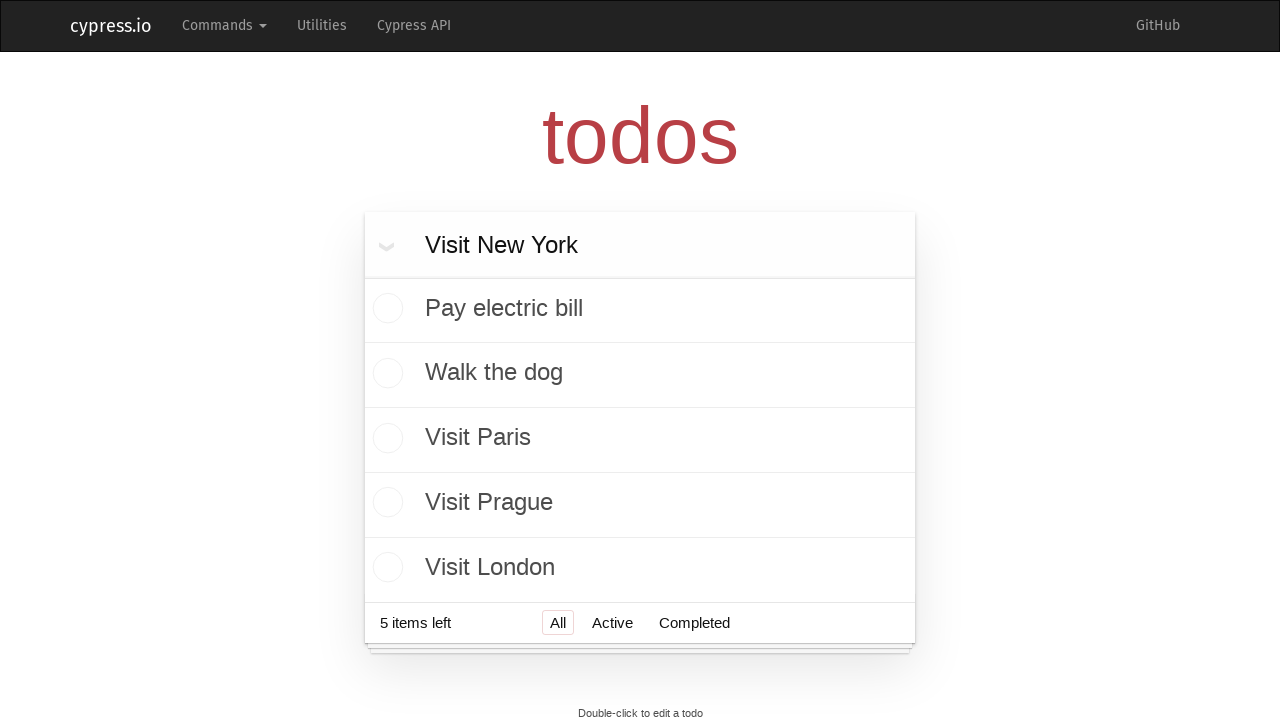

Pressed Enter to add todo item 'Visit New York' on .new-todo
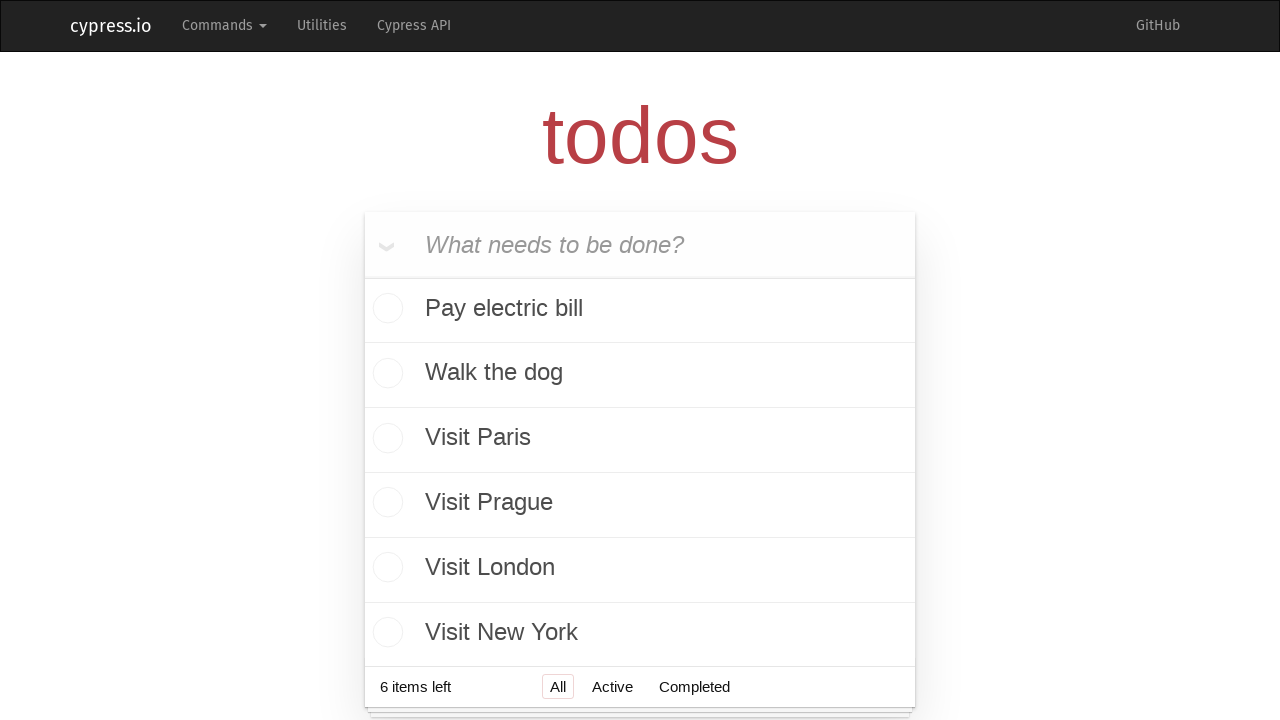

Filled new todo input field with 'Visit Belgrade' on .new-todo
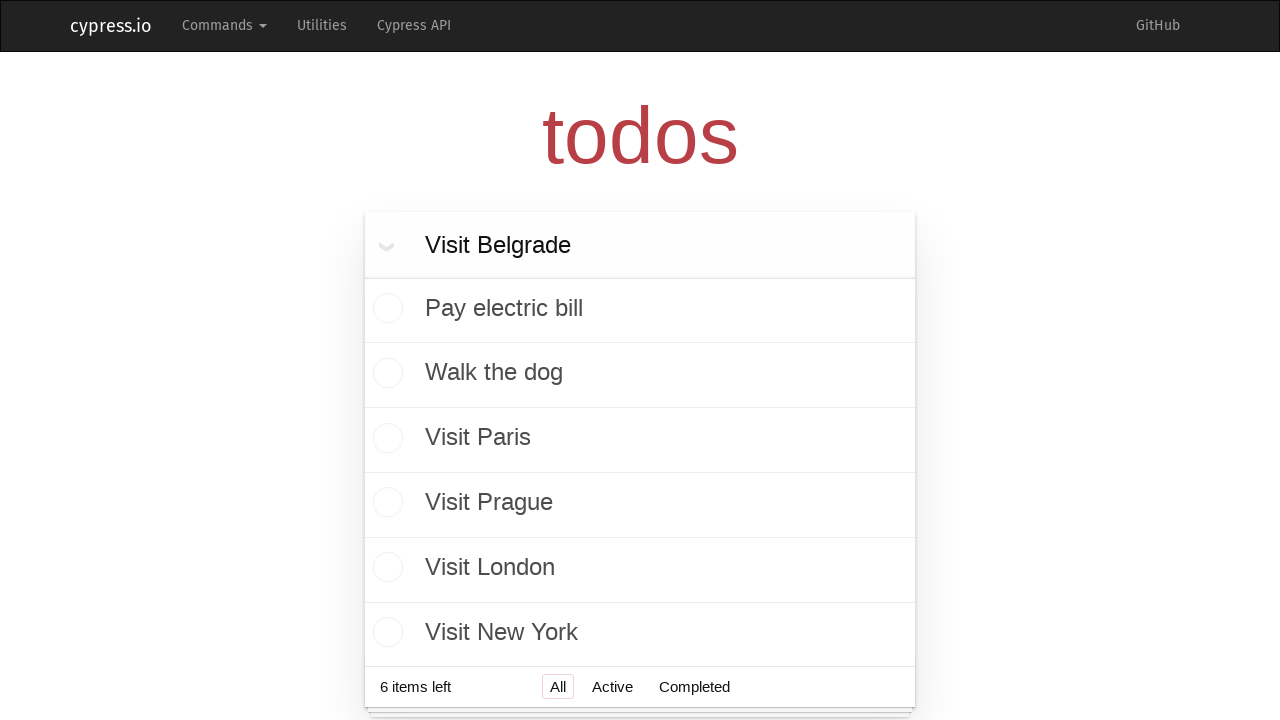

Pressed Enter to add todo item 'Visit Belgrade' on .new-todo
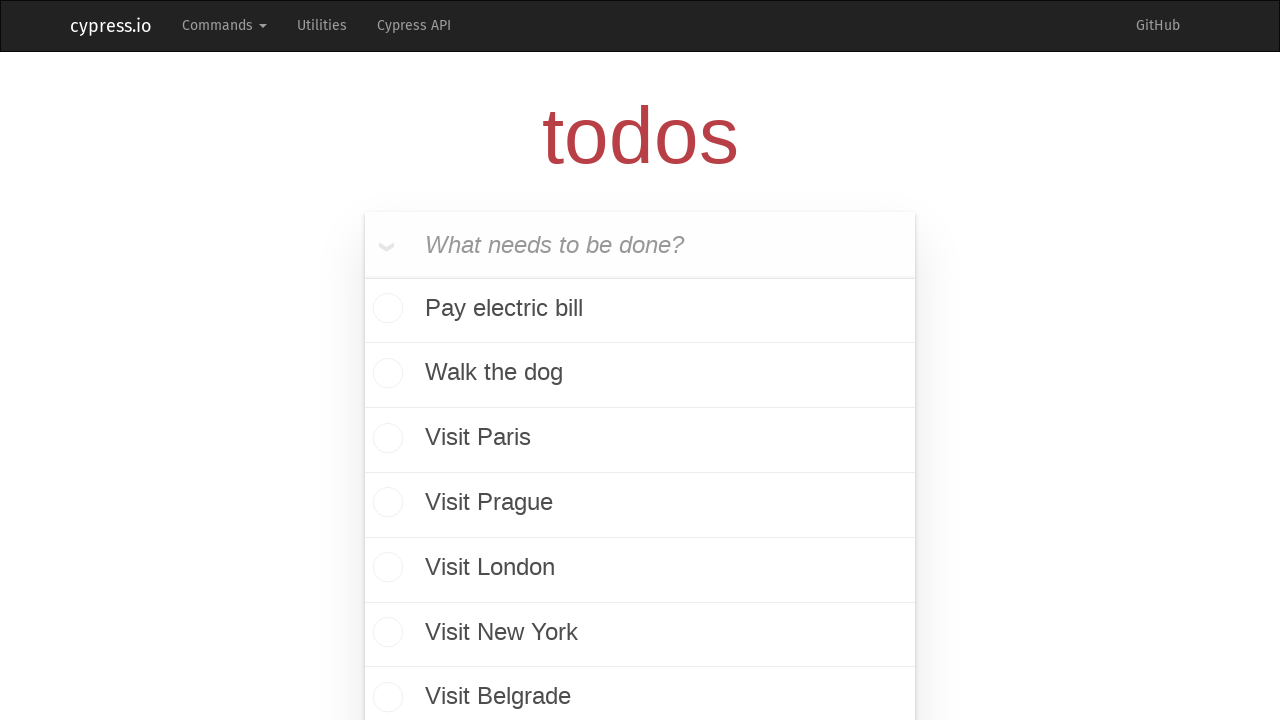

Calculated total todo count: 7 items
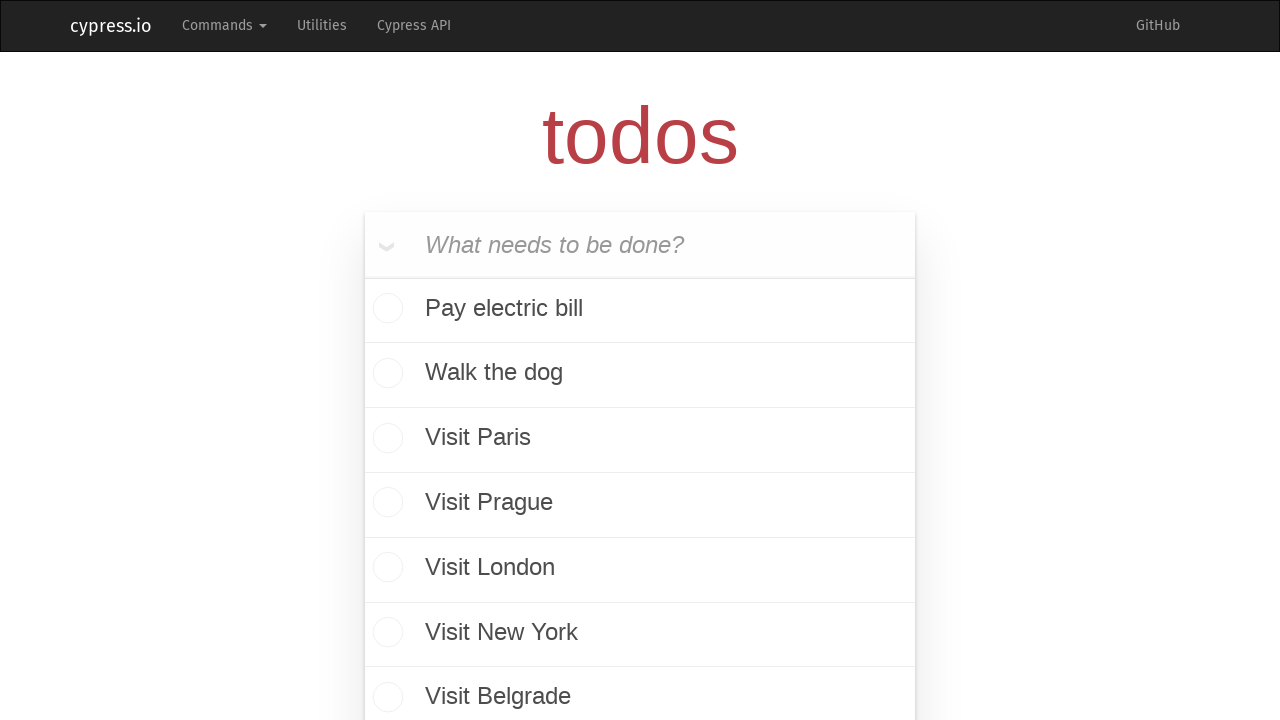

Hovered over todo item 1 to reveal delete button at (640, 308) on xpath=//ul[@class='todo-list']/li/div >> nth=0
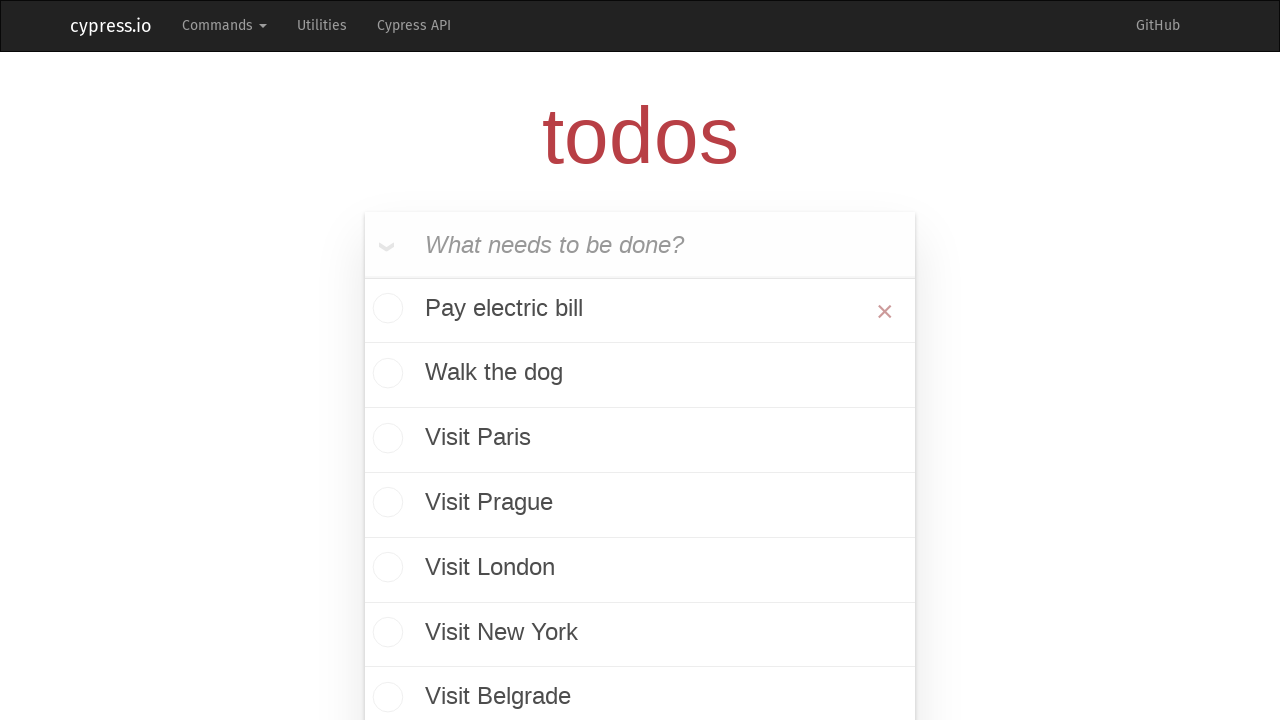

Clicked delete button for todo item 1 at (885, 311) on xpath=//ul[@class='todo-list']/li/div/button >> nth=0
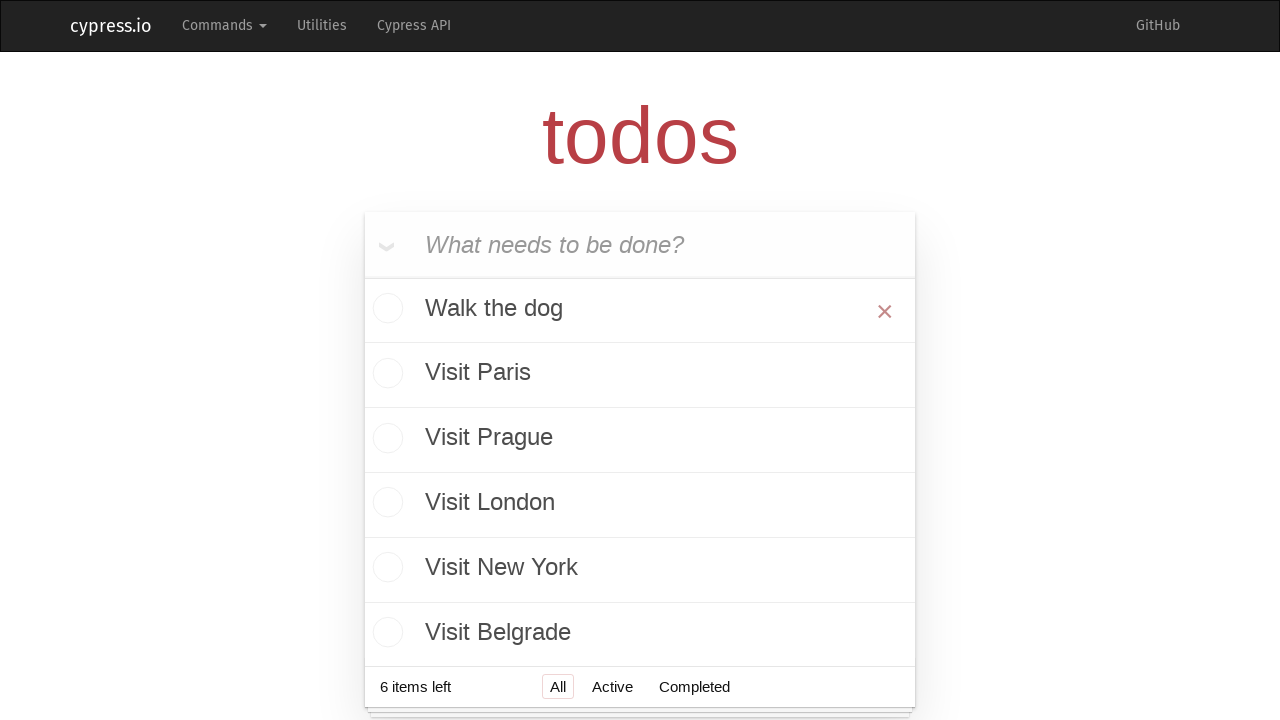

Hovered over todo item 2 to reveal delete button at (640, 308) on xpath=//ul[@class='todo-list']/li/div >> nth=0
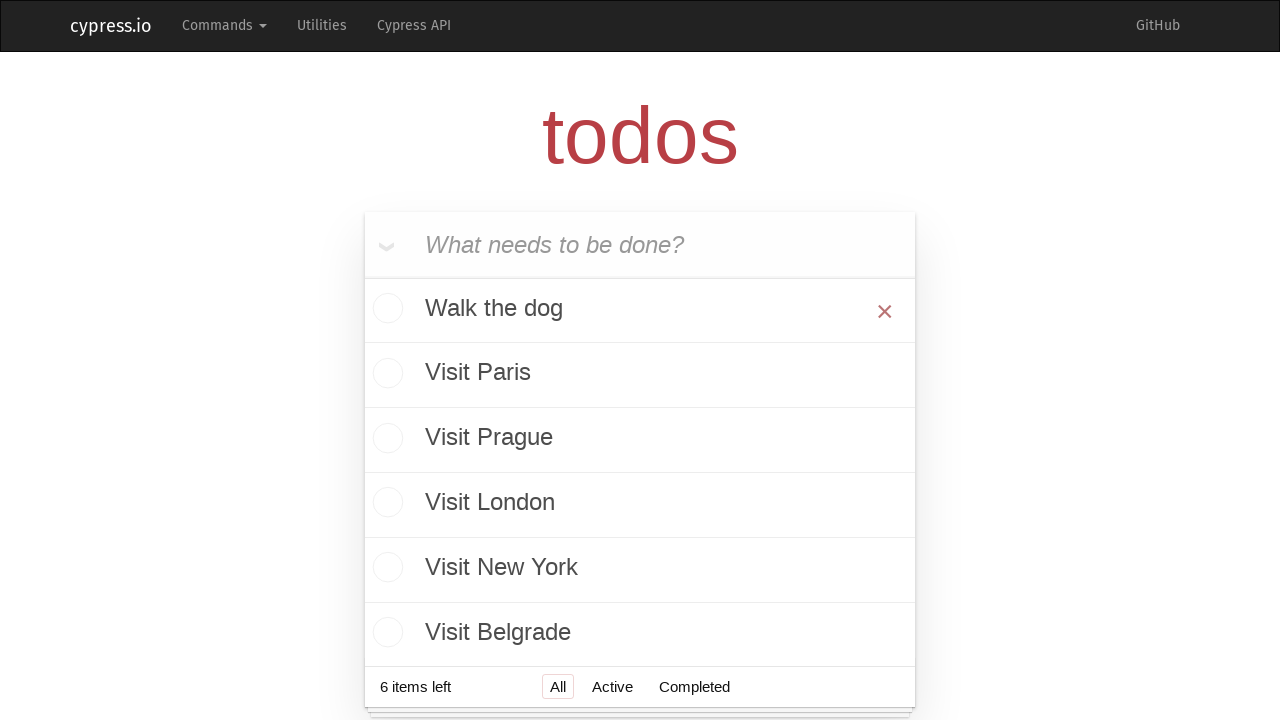

Clicked delete button for todo item 2 at (885, 311) on xpath=//ul[@class='todo-list']/li/div/button >> nth=0
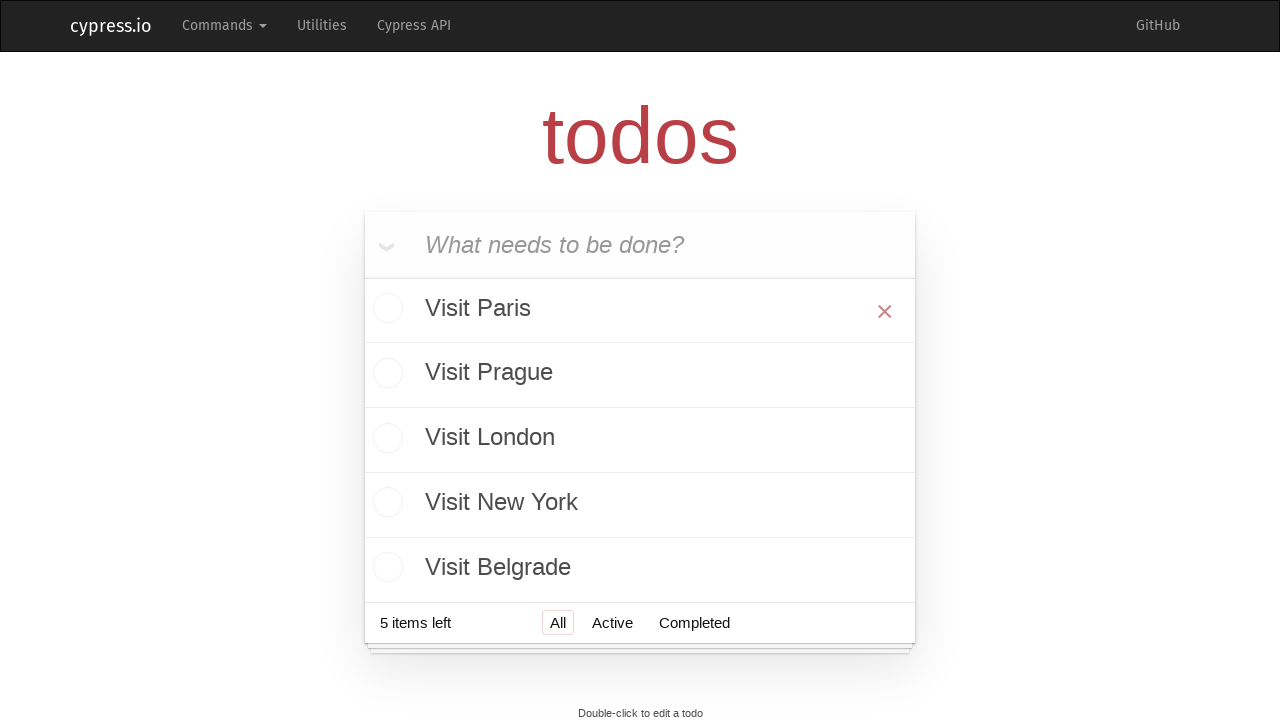

Hovered over todo item 3 to reveal delete button at (640, 308) on xpath=//ul[@class='todo-list']/li/div >> nth=0
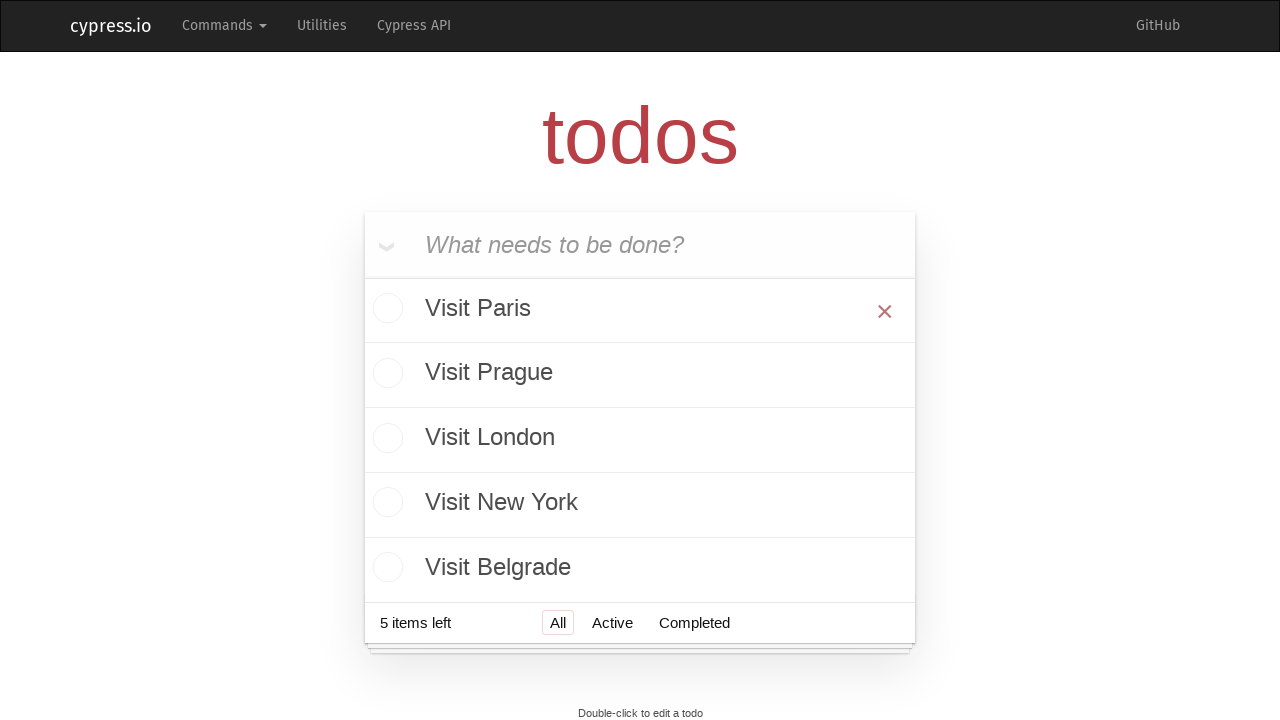

Clicked delete button for todo item 3 at (885, 311) on xpath=//ul[@class='todo-list']/li/div/button >> nth=0
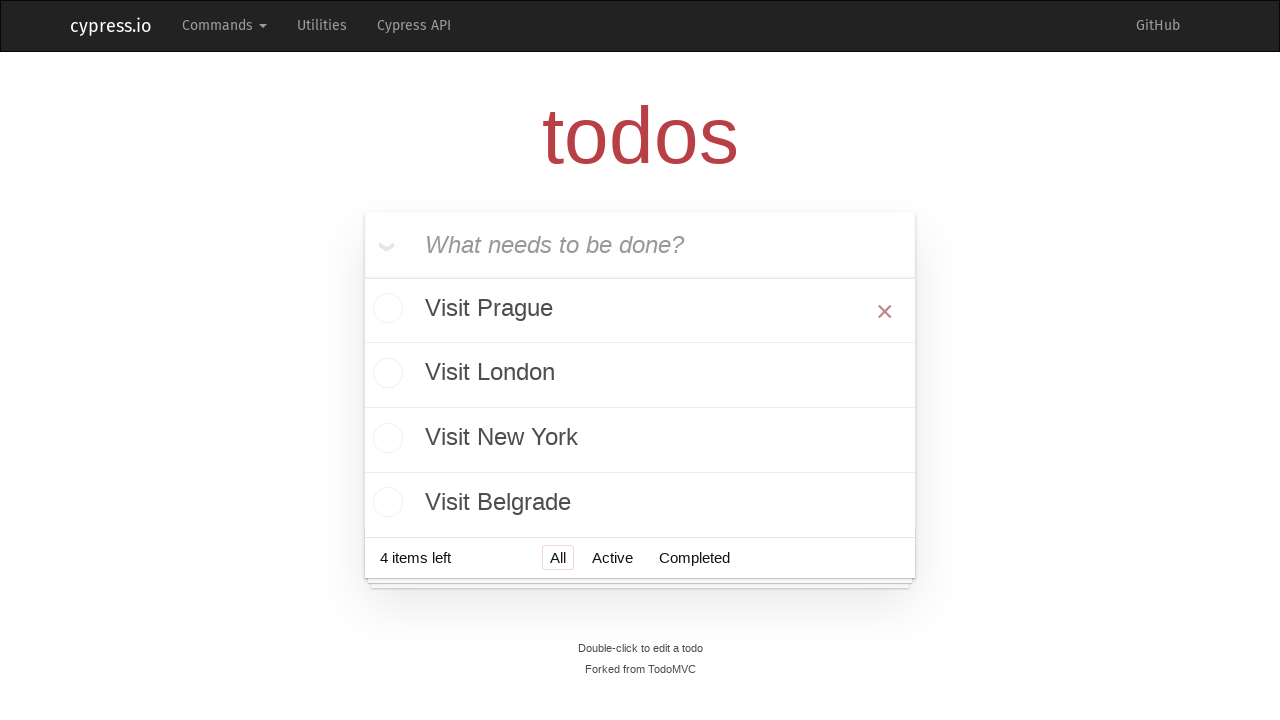

Hovered over todo item 4 to reveal delete button at (640, 308) on xpath=//ul[@class='todo-list']/li/div >> nth=0
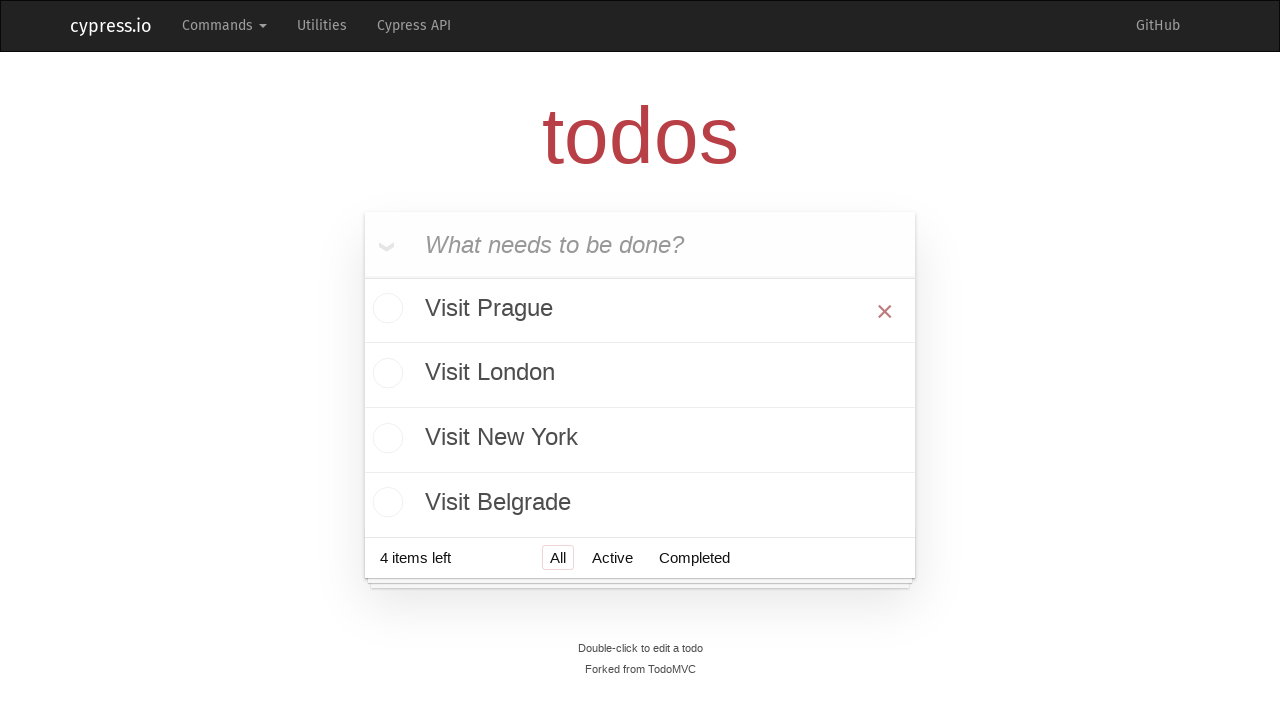

Clicked delete button for todo item 4 at (885, 311) on xpath=//ul[@class='todo-list']/li/div/button >> nth=0
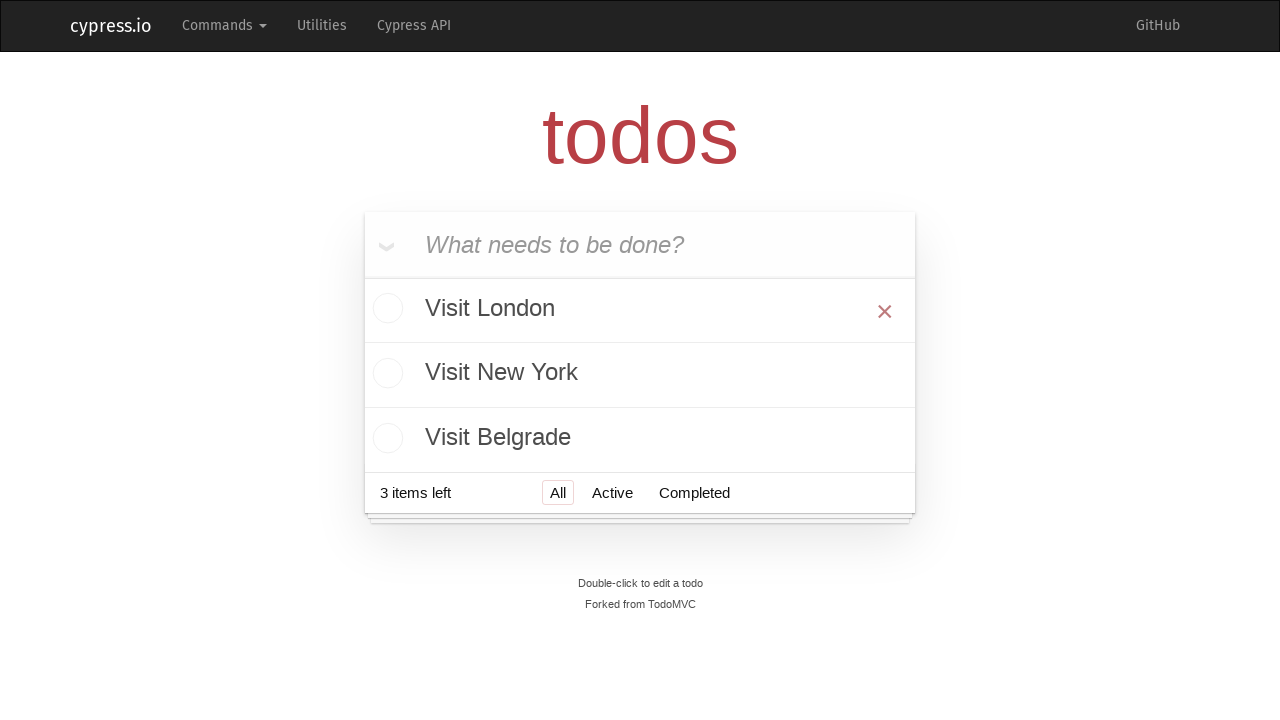

Hovered over todo item 5 to reveal delete button at (640, 308) on xpath=//ul[@class='todo-list']/li/div >> nth=0
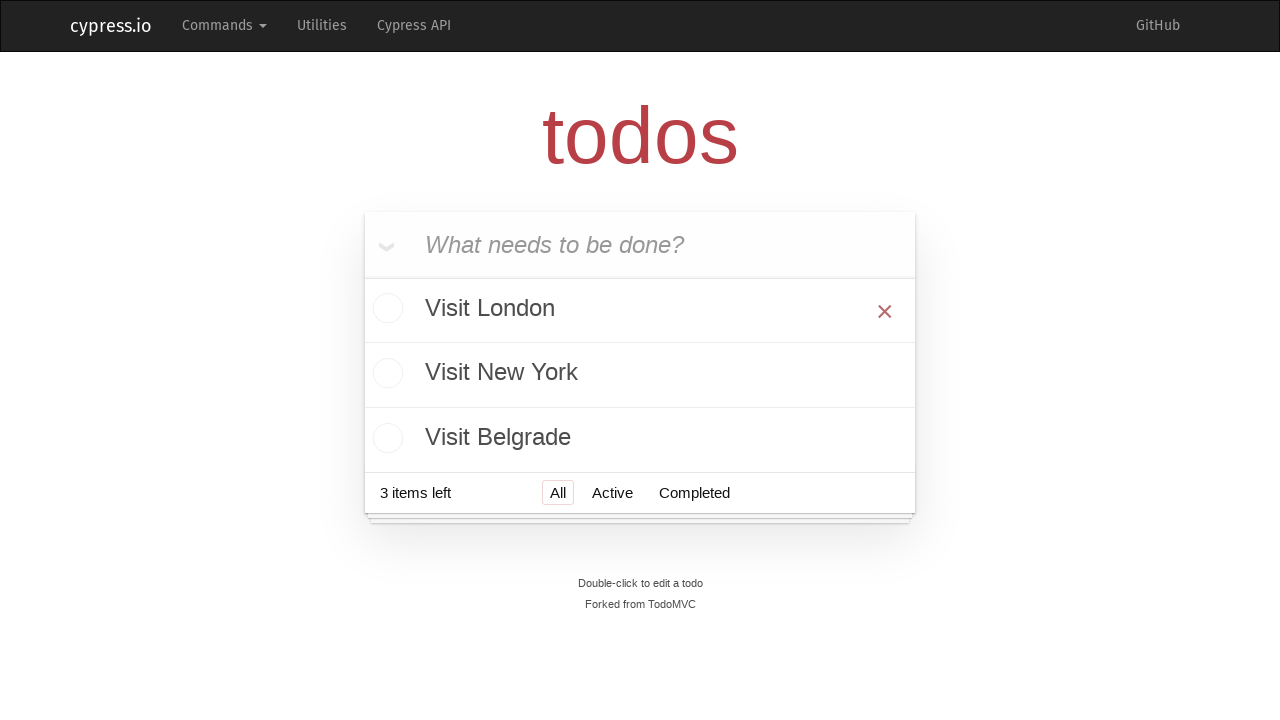

Clicked delete button for todo item 5 at (885, 311) on xpath=//ul[@class='todo-list']/li/div/button >> nth=0
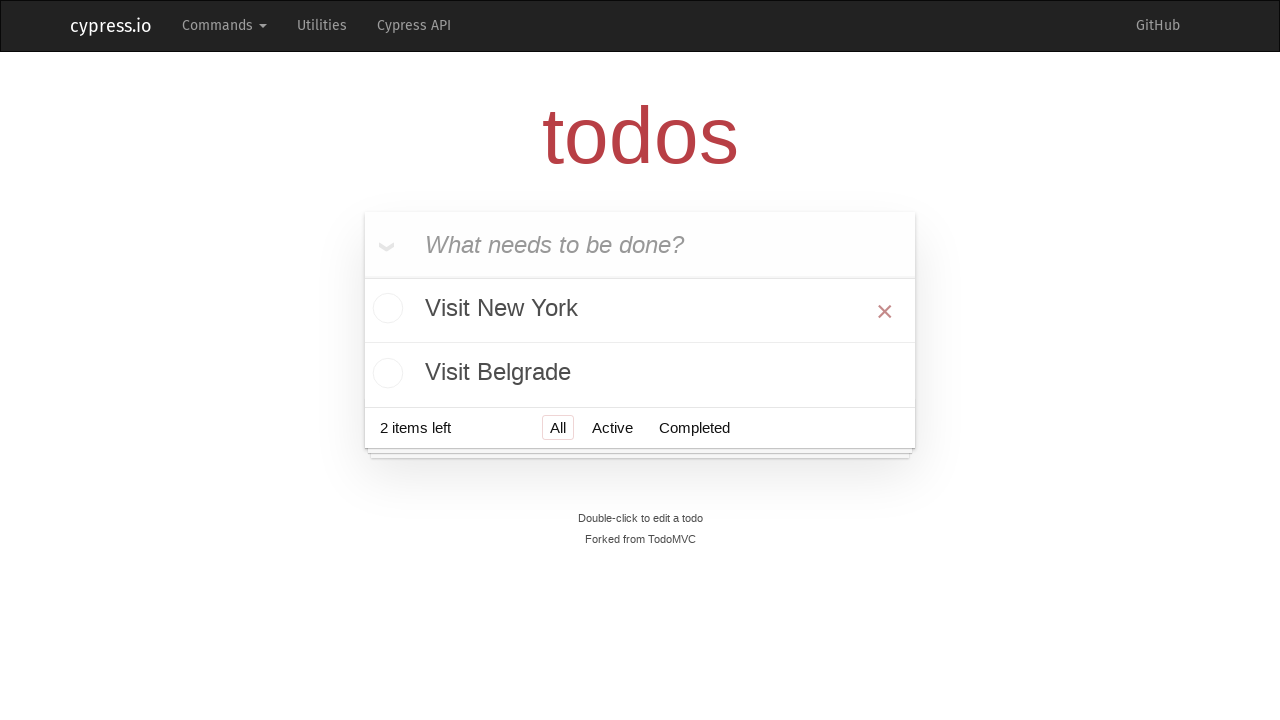

Hovered over todo item 6 to reveal delete button at (640, 308) on xpath=//ul[@class='todo-list']/li/div >> nth=0
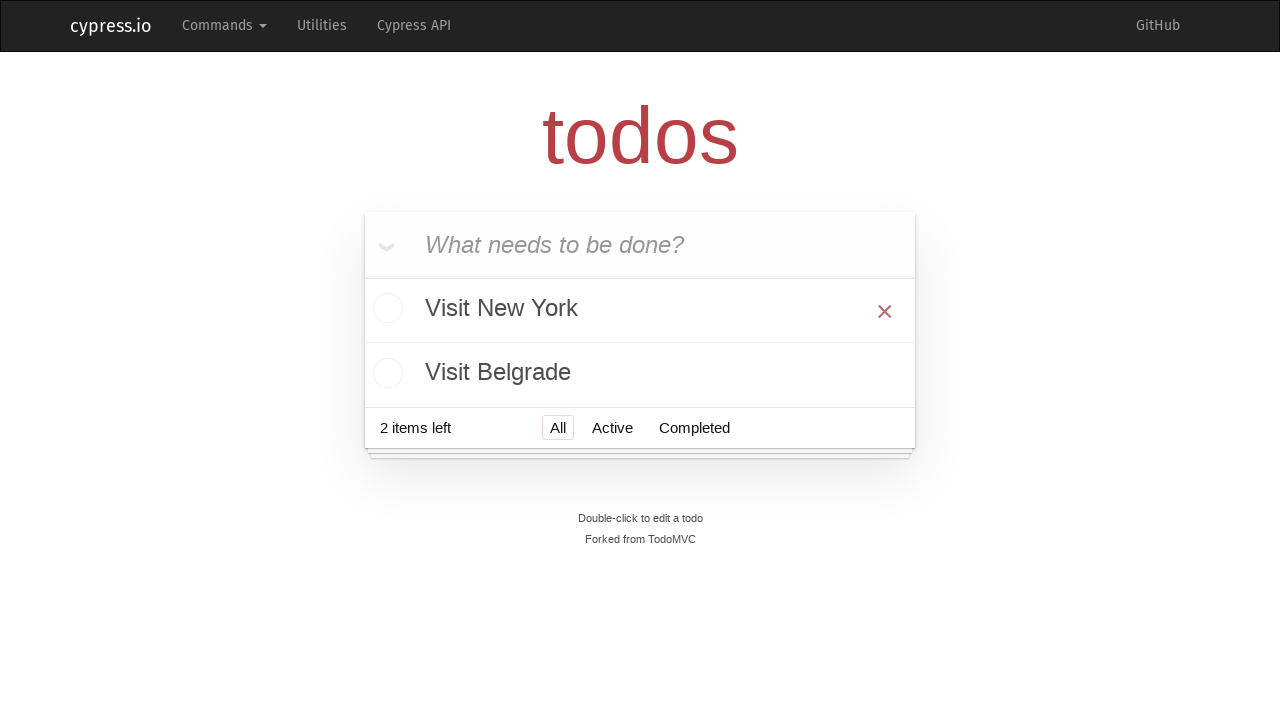

Clicked delete button for todo item 6 at (885, 311) on xpath=//ul[@class='todo-list']/li/div/button >> nth=0
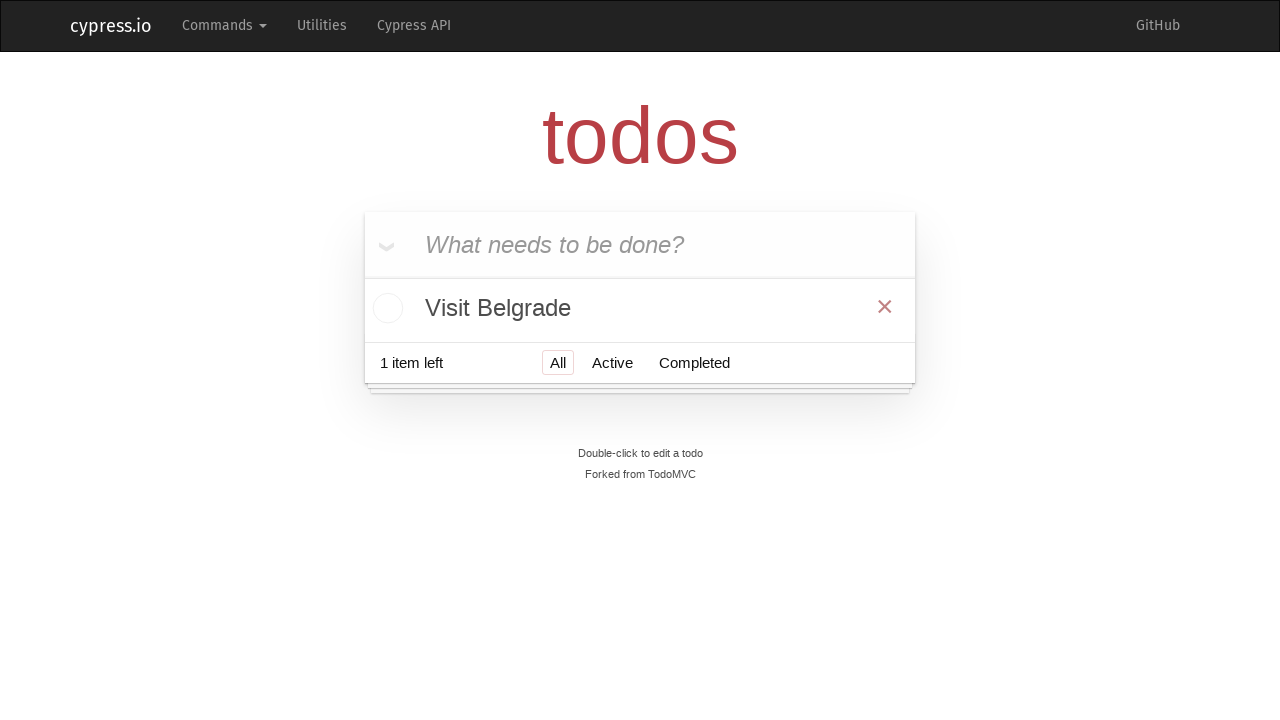

Hovered over todo item 7 to reveal delete button at (640, 308) on xpath=//ul[@class='todo-list']/li/div >> nth=0
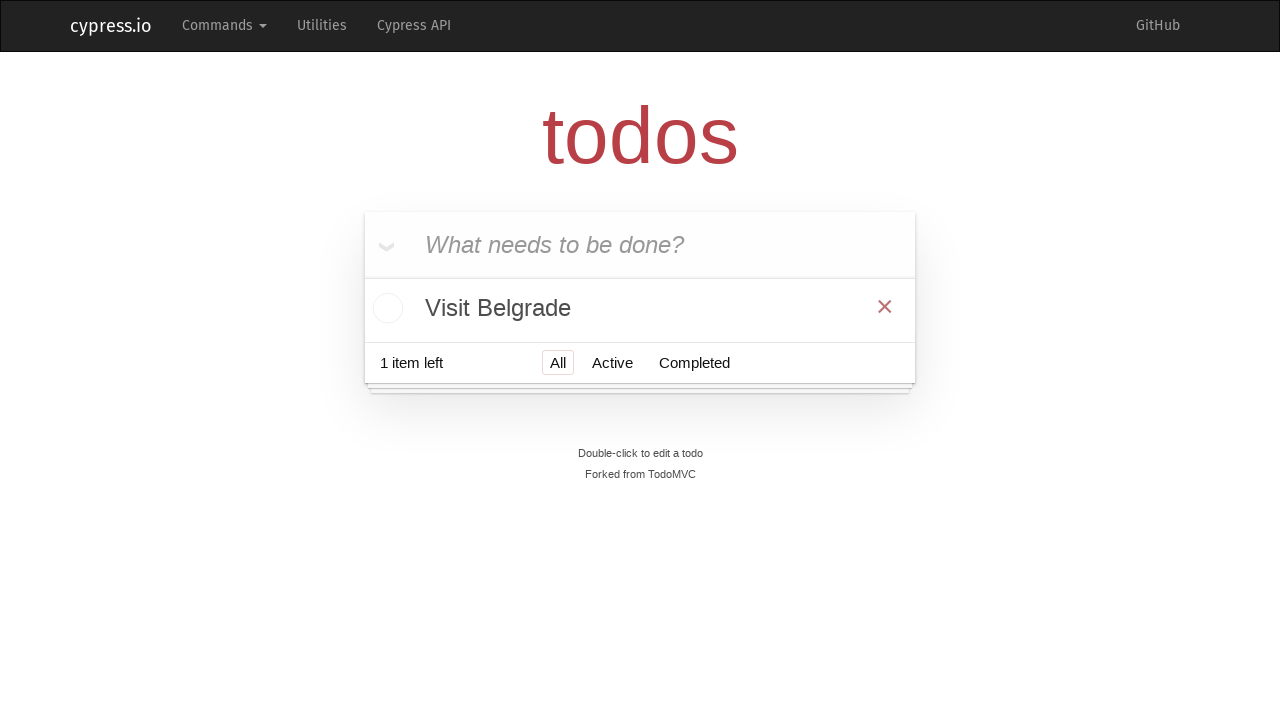

Clicked delete button for todo item 7 at (885, 306) on xpath=//ul[@class='todo-list']/li/div/button >> nth=0
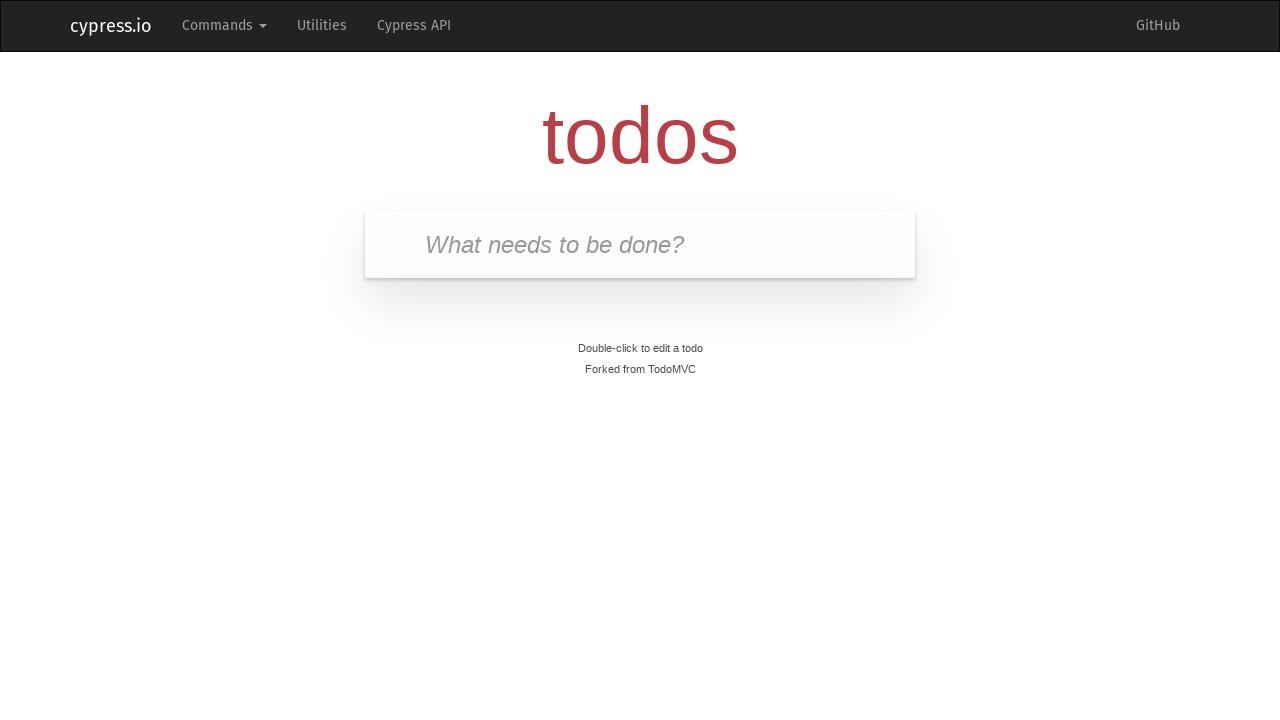

Retrieved final todo count: 0 items
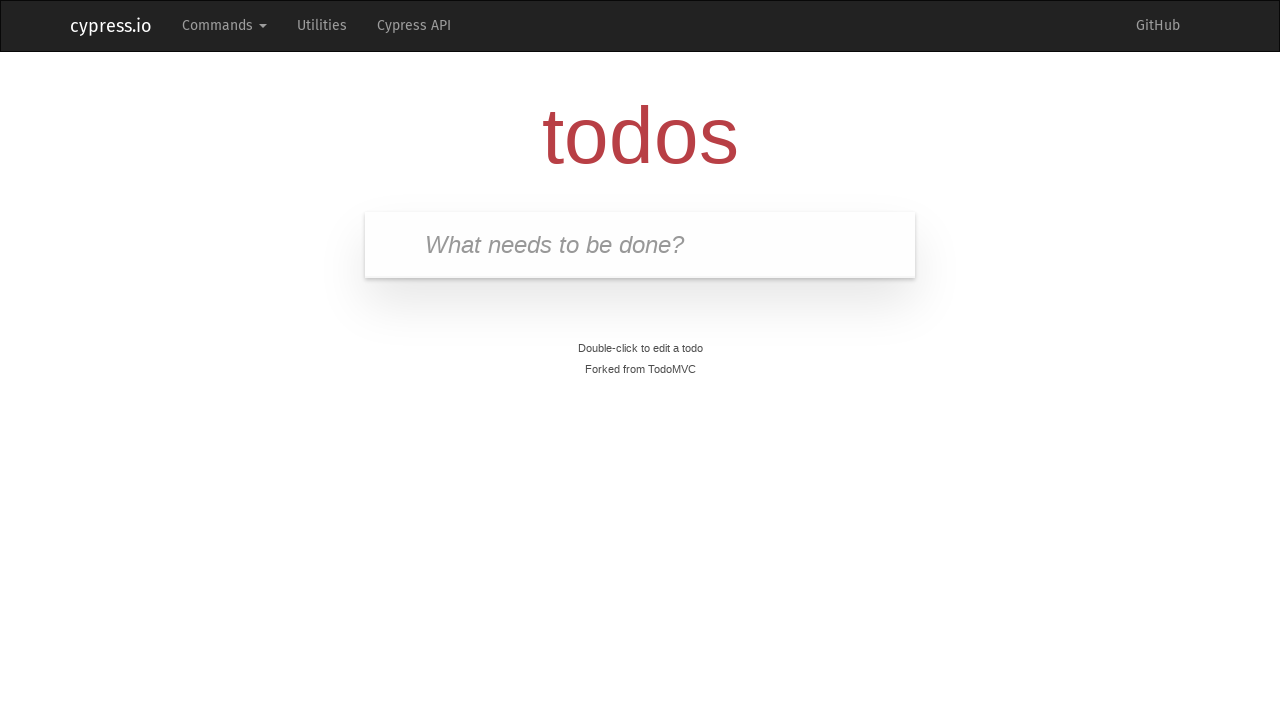

Assertion passed: todo list is empty
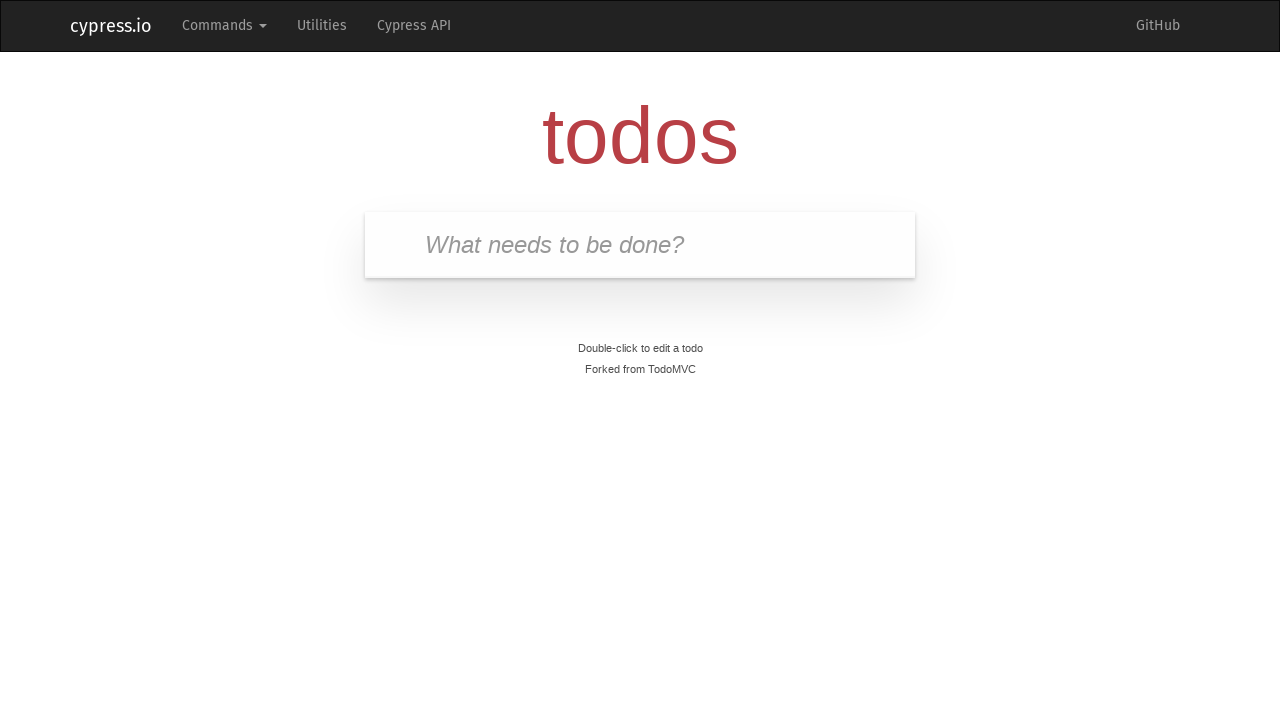

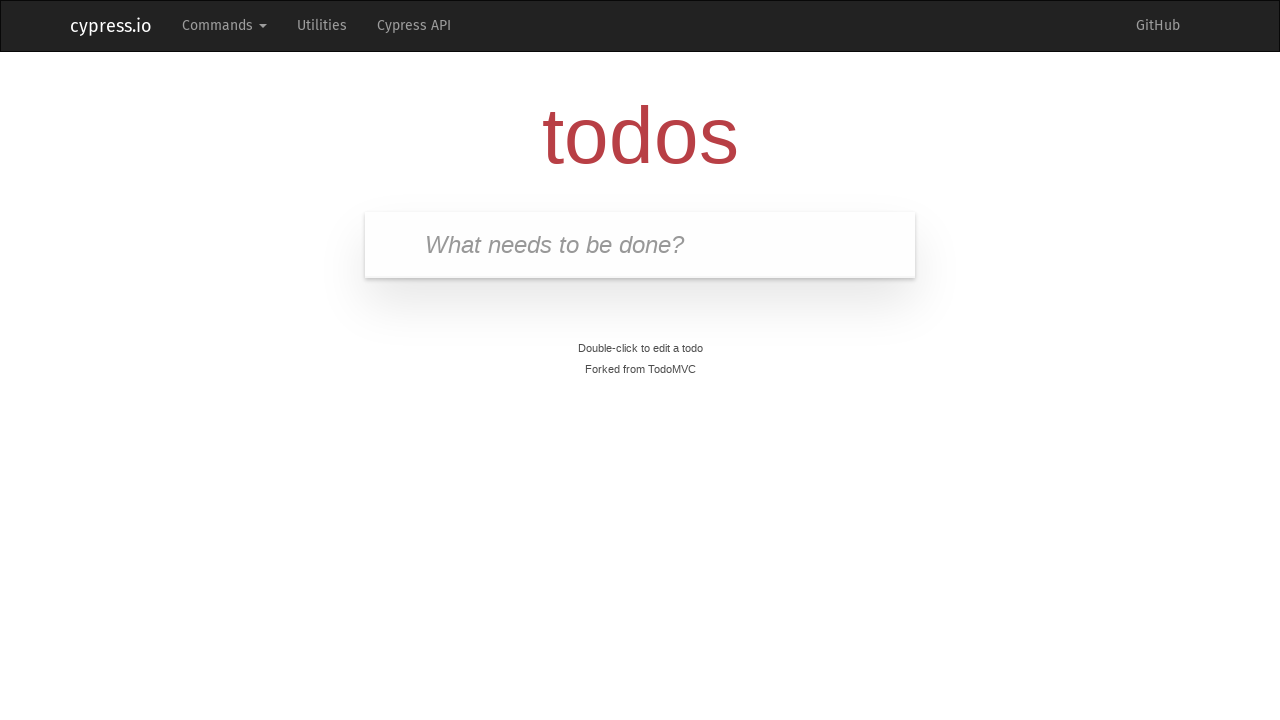